Tests the search functionality by entering a search term and submitting the search

Starting URL: http://www.vilanovadearousa.com/

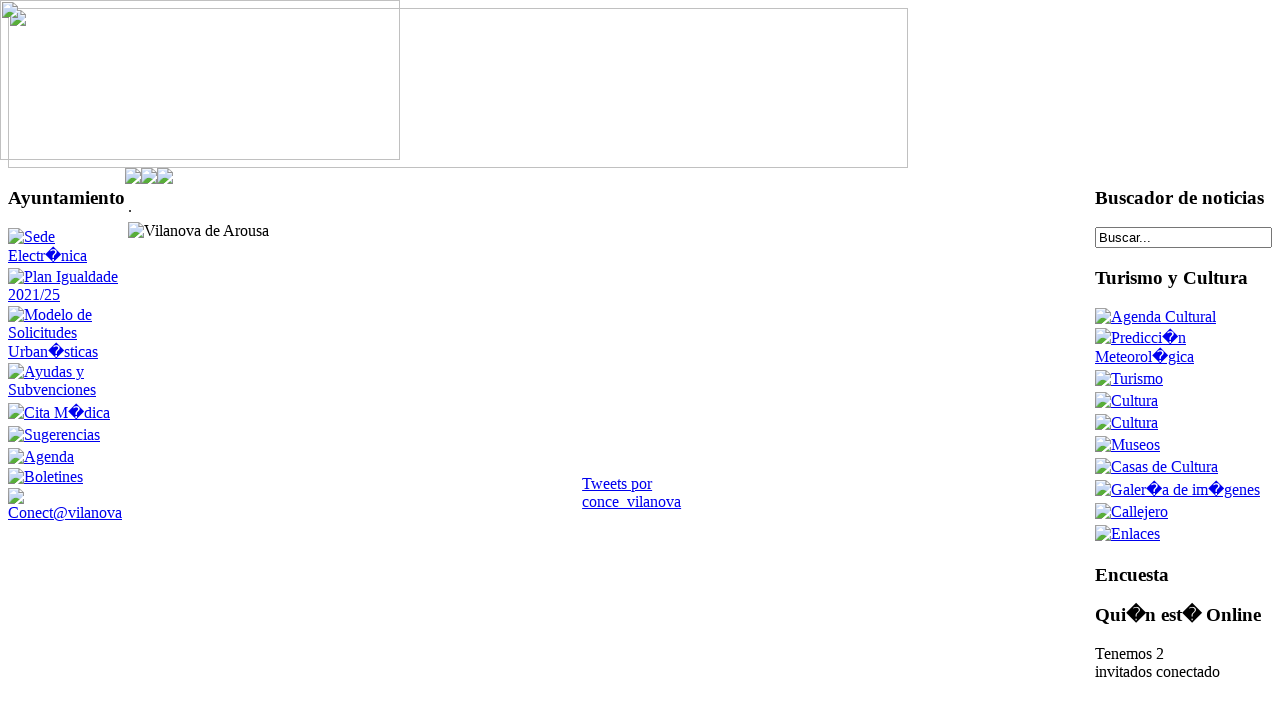

Filled search box with 'tramites' on input[name='searchword']
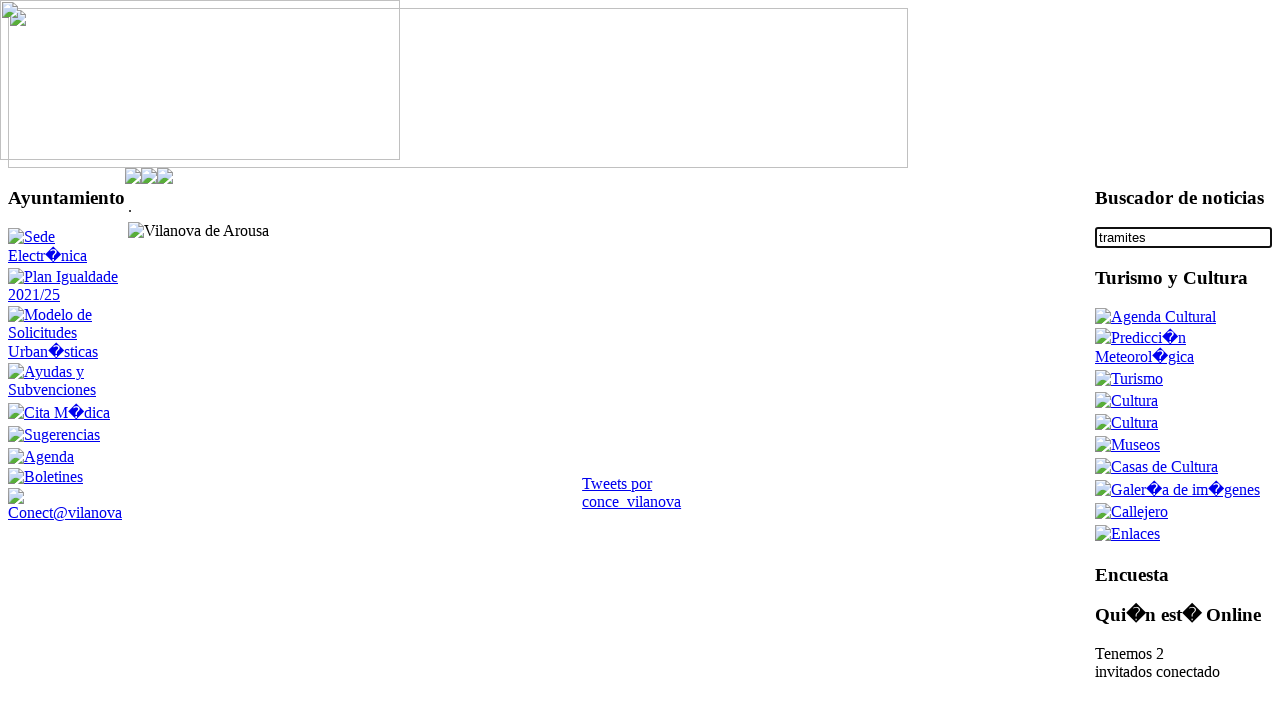

Submitted search by pressing Enter on input[name='searchword']
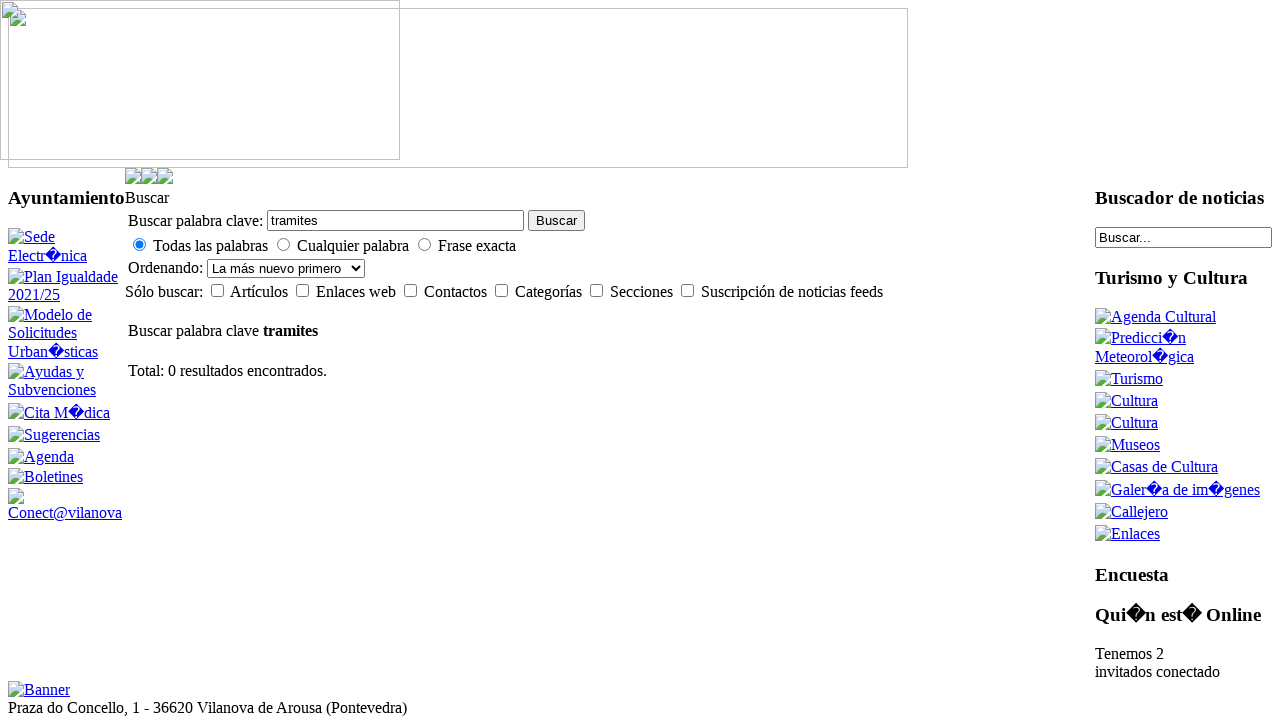

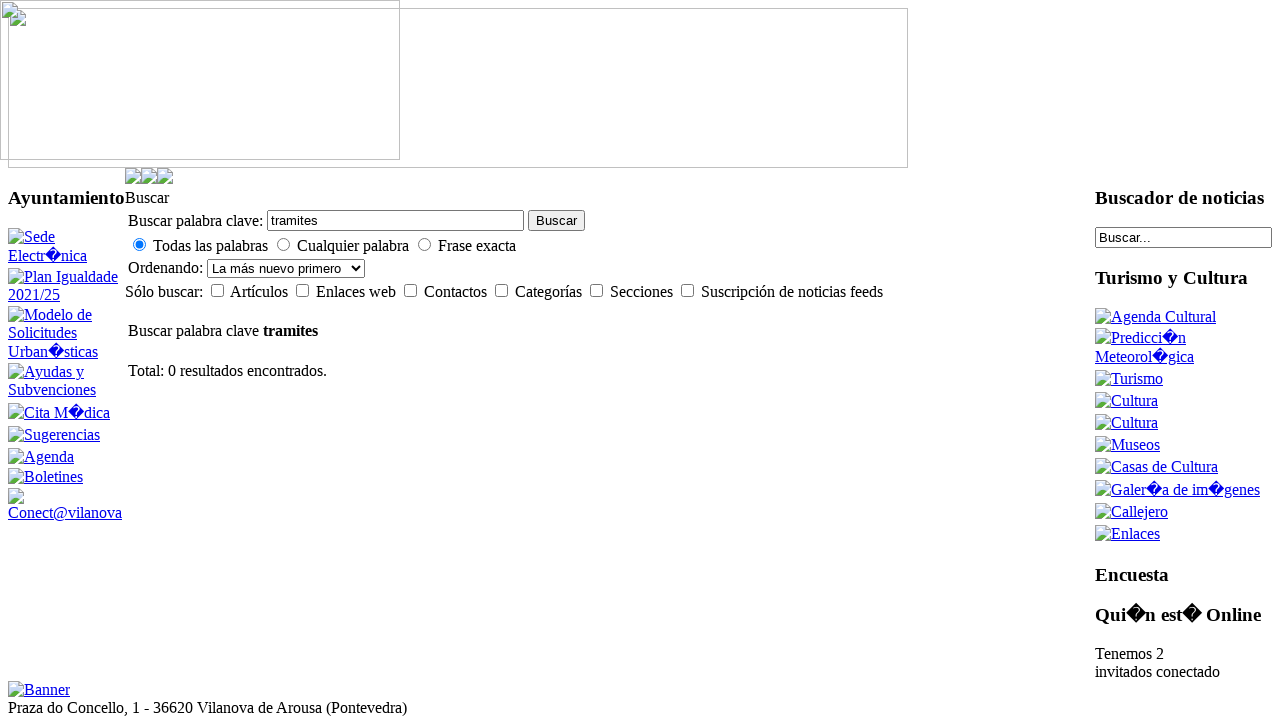